Tests JavaScript alert handling by clicking an alert button, accepting the alert, and verifying the result message is displayed

Starting URL: http://practice.cydeo.com/javascript_alerts

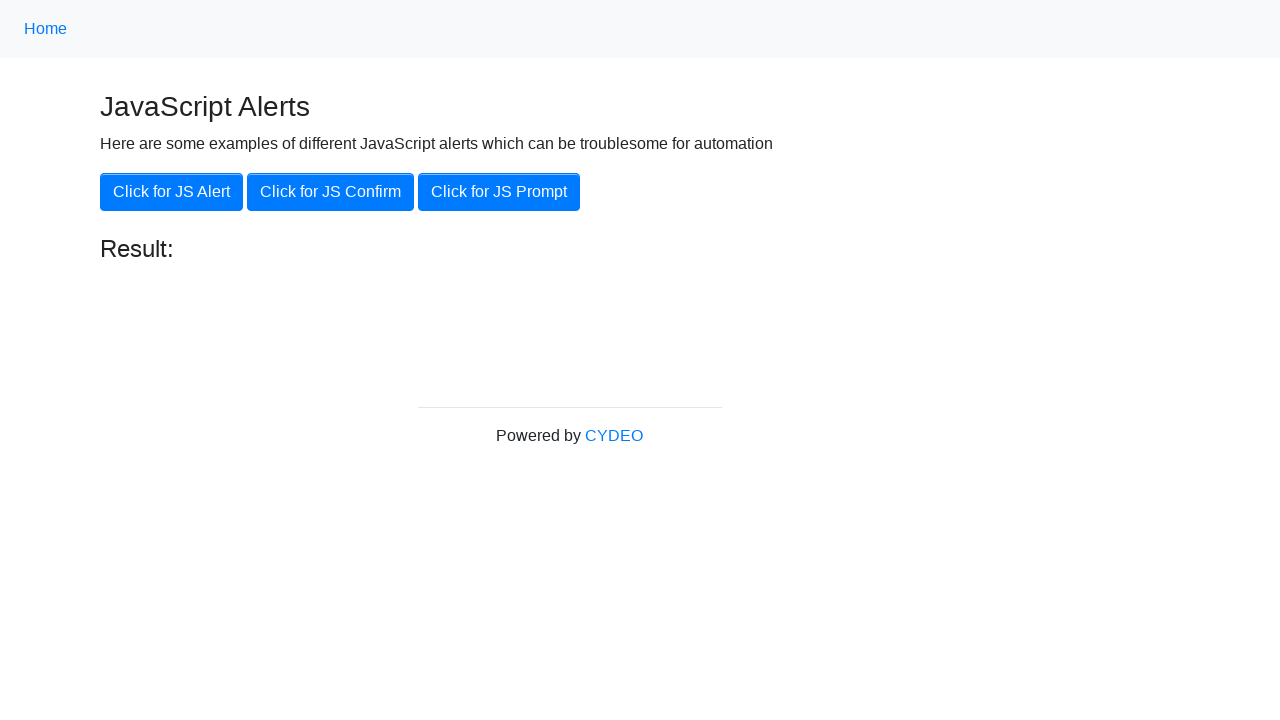

Clicked the JavaScript alert button at (172, 192) on xpath=//button[@onclick='jsAlert()']
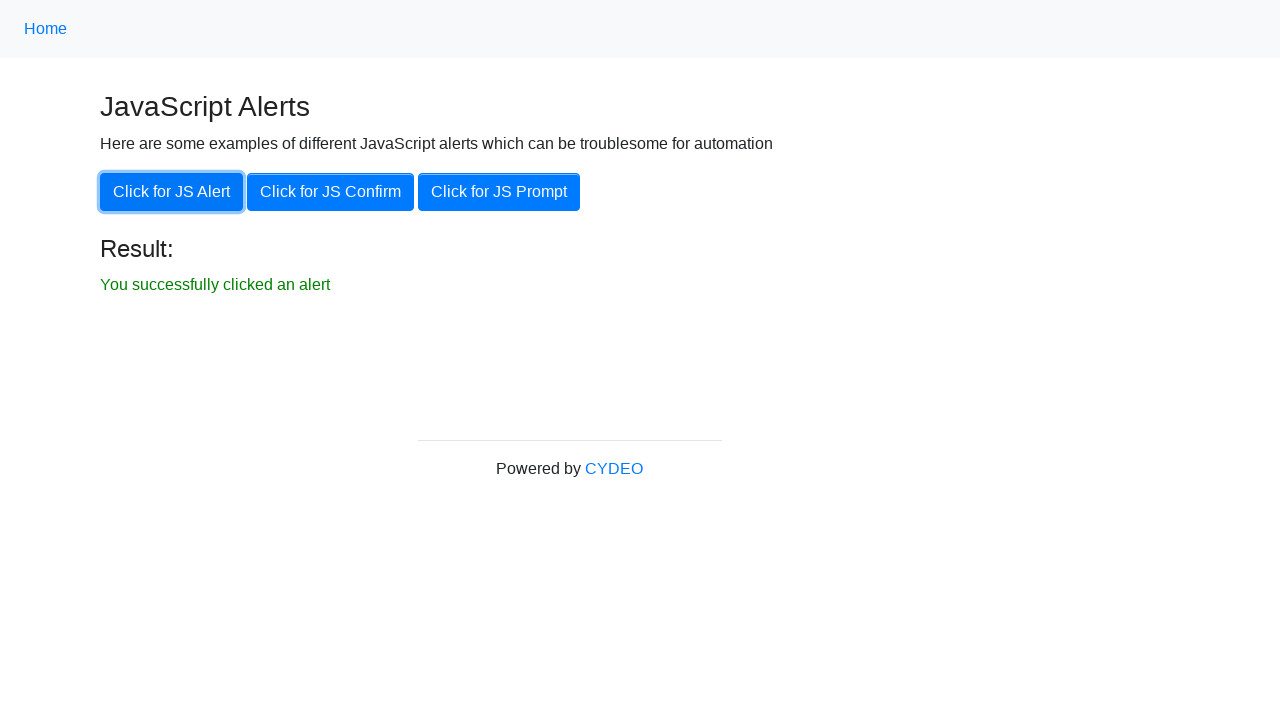

Set up dialog handler to accept alerts
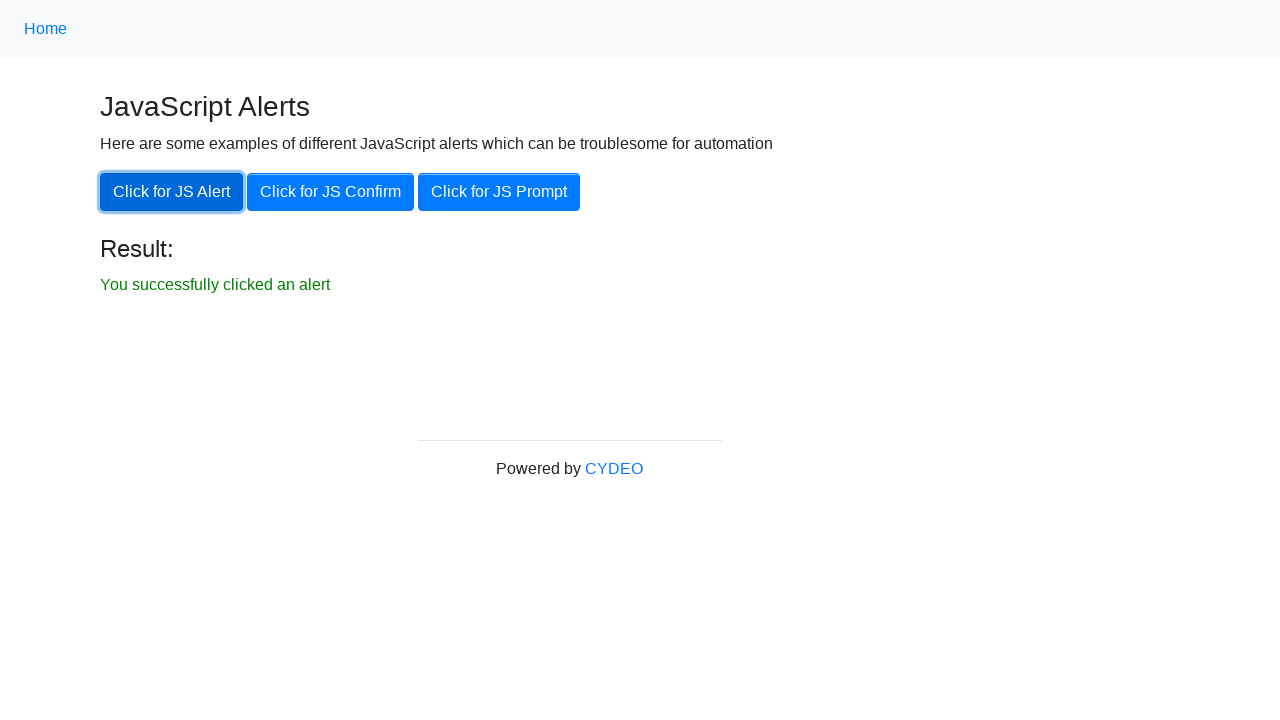

Clicked the JavaScript alert button again to trigger alert with handler active at (172, 192) on xpath=//button[@onclick='jsAlert()']
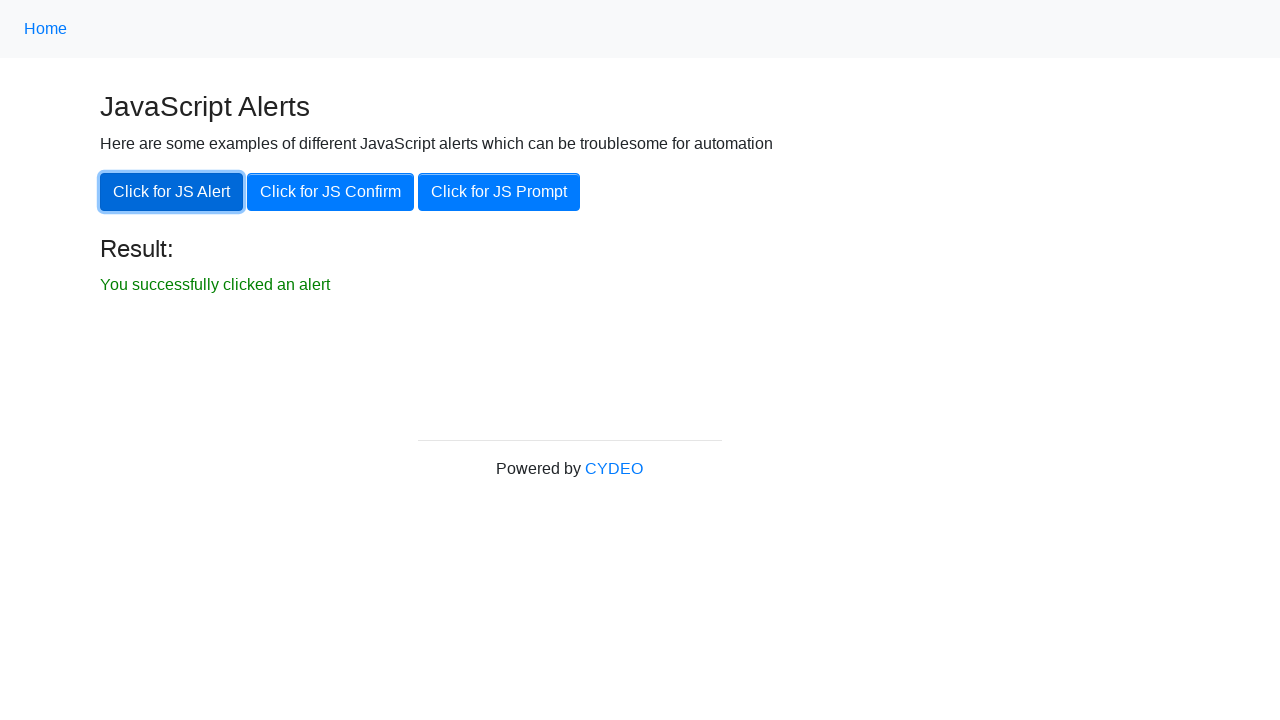

Result message element became visible
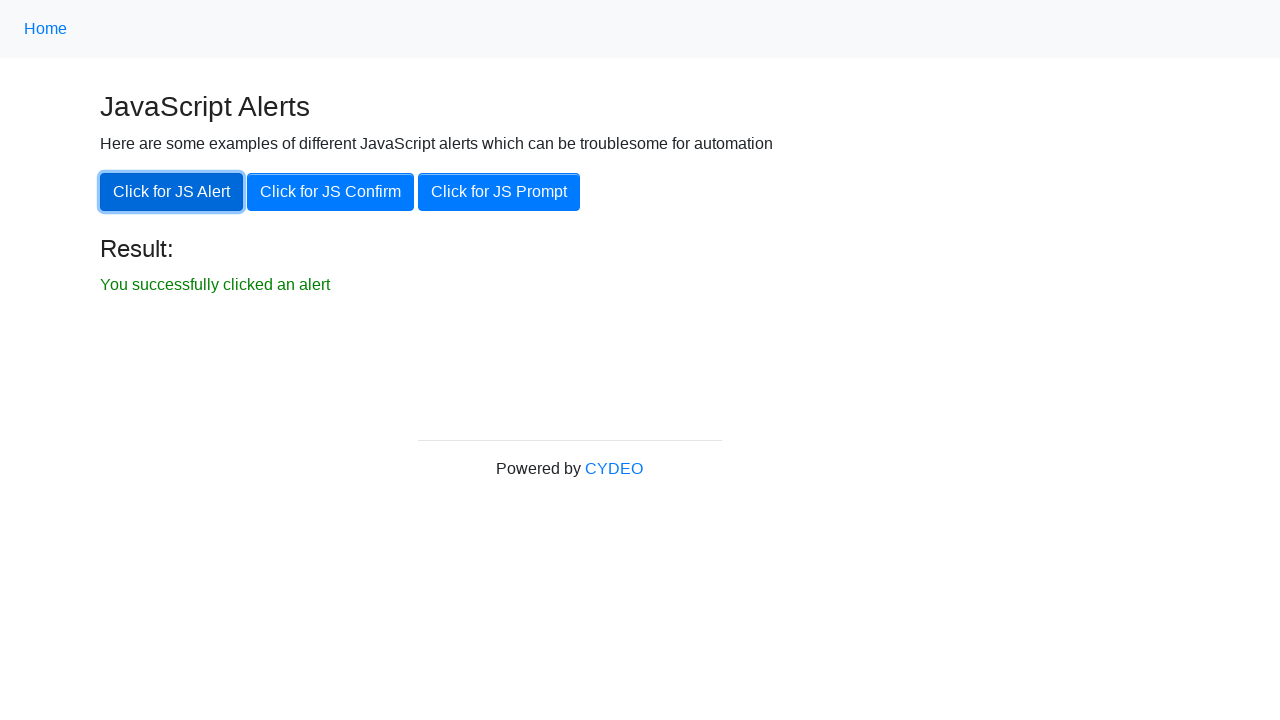

Retrieved result message text content
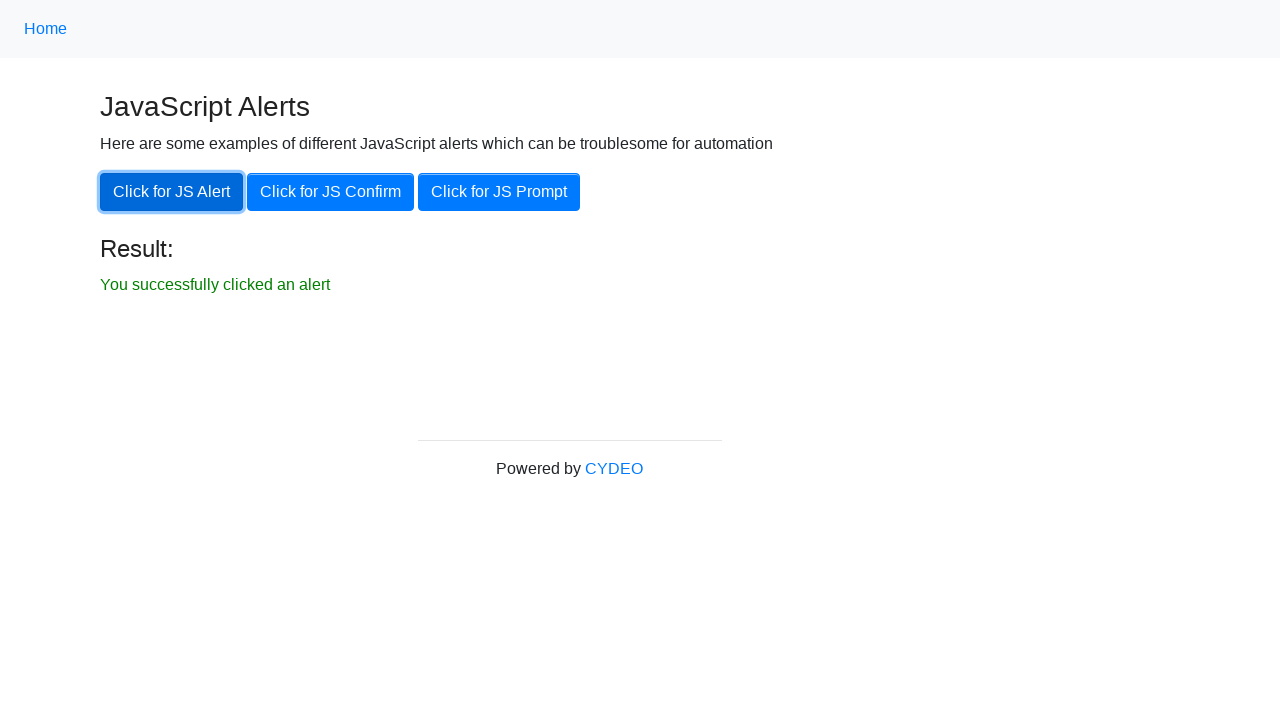

Verified that result text contains expected success message
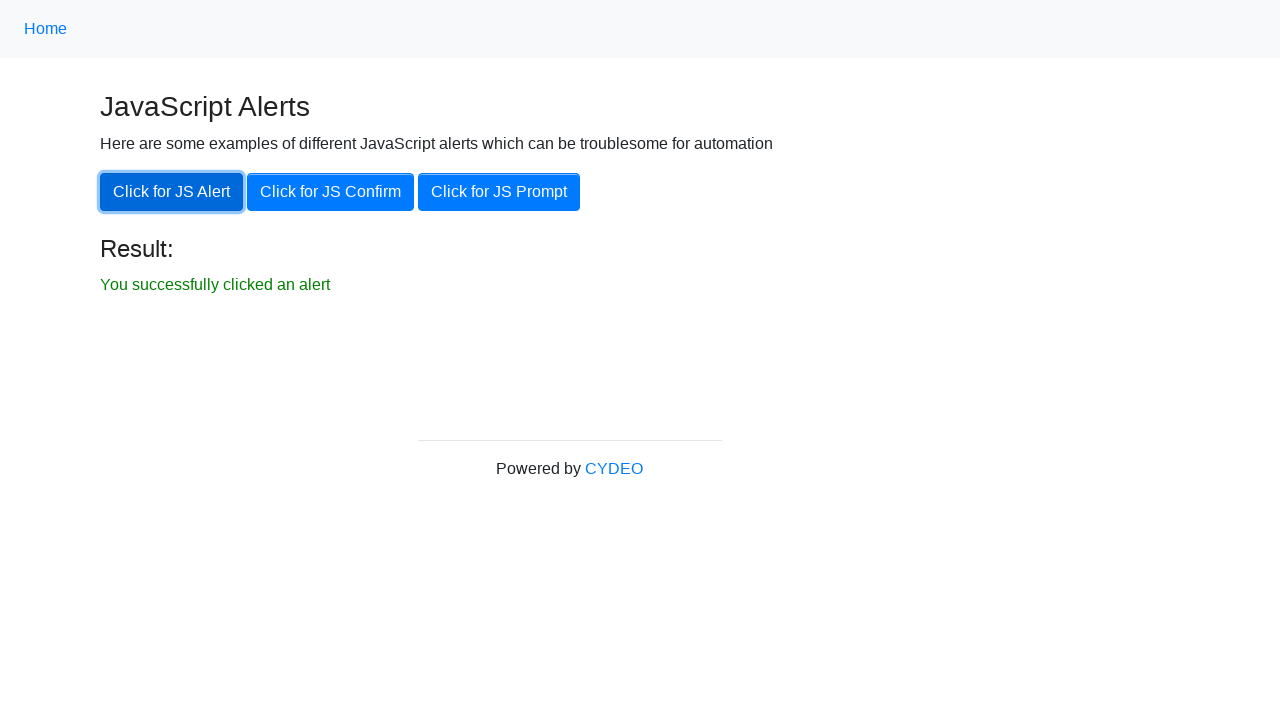

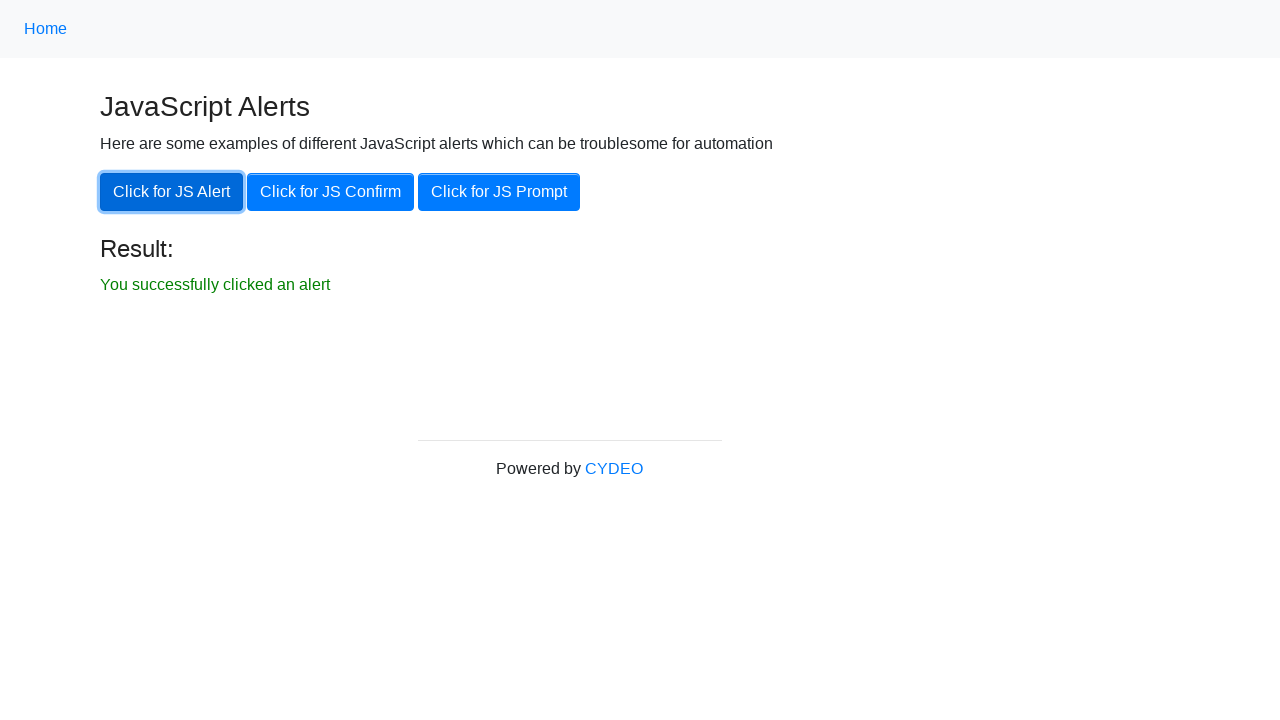